Tests that the Clear completed button displays correct text when items are completed

Starting URL: https://demo.playwright.dev/todomvc

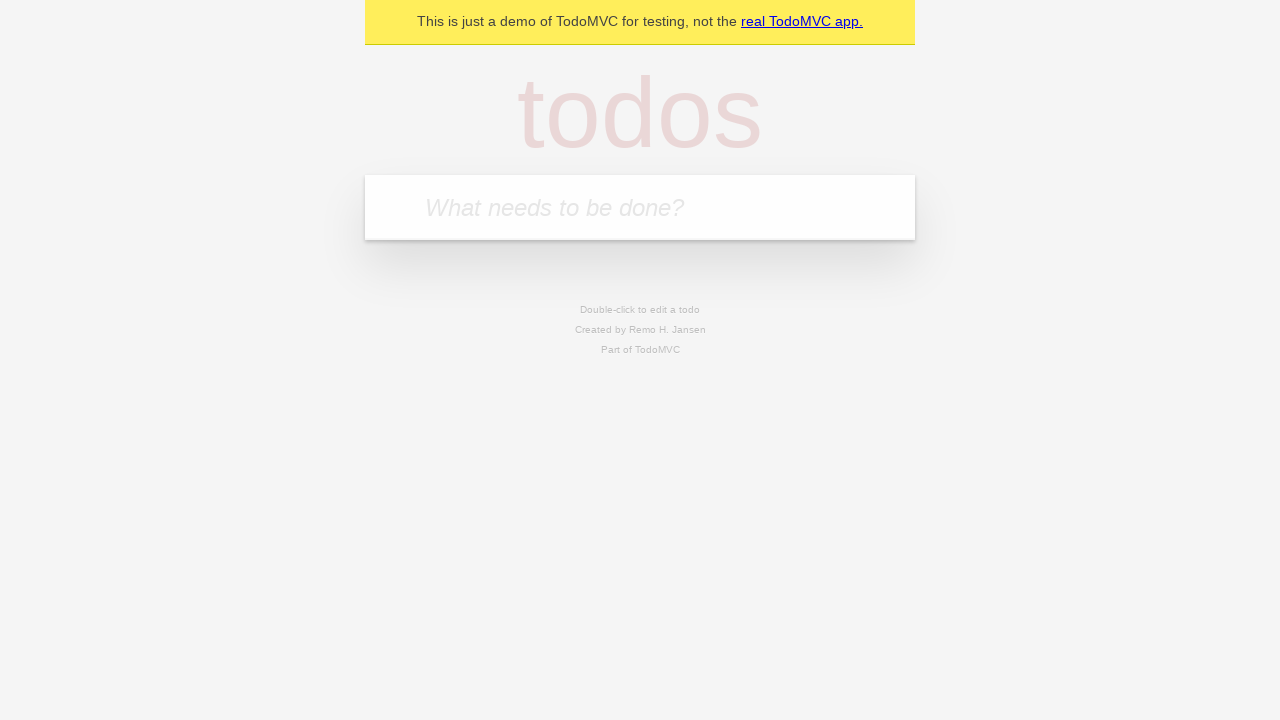

Filled todo input with 'buy some cheese' on internal:attr=[placeholder="What needs to be done?"i]
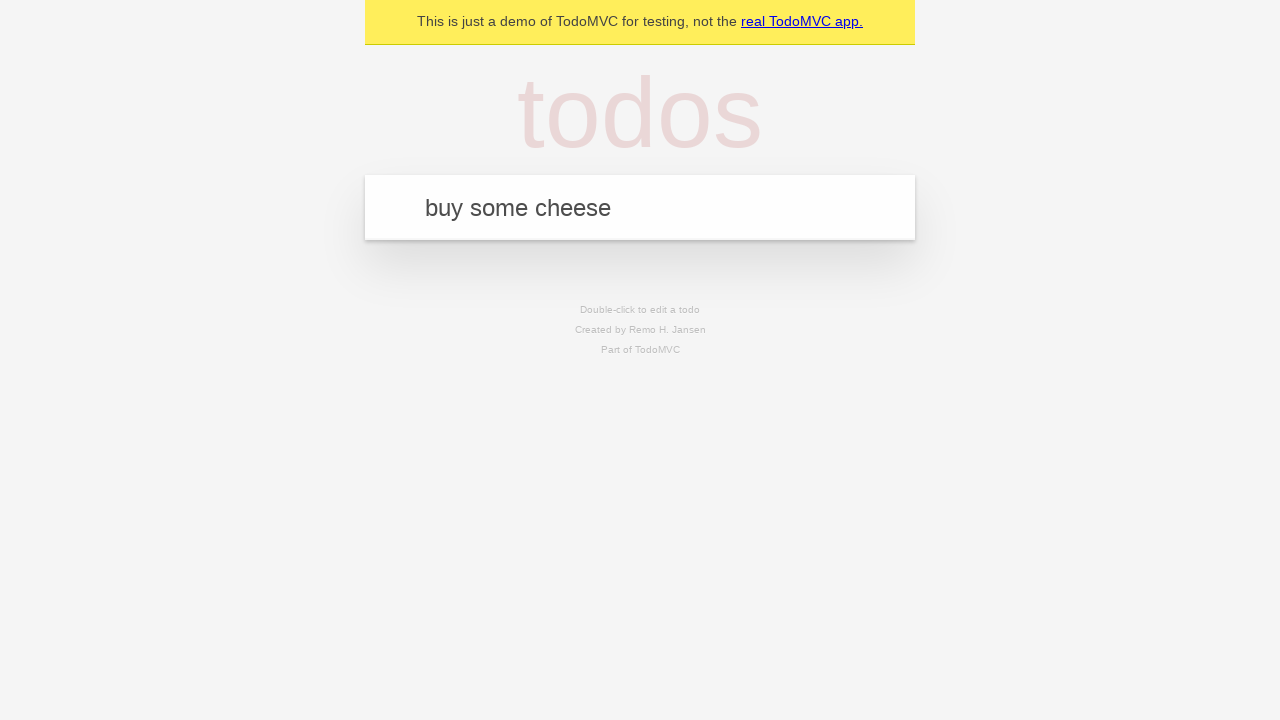

Pressed Enter to add first todo on internal:attr=[placeholder="What needs to be done?"i]
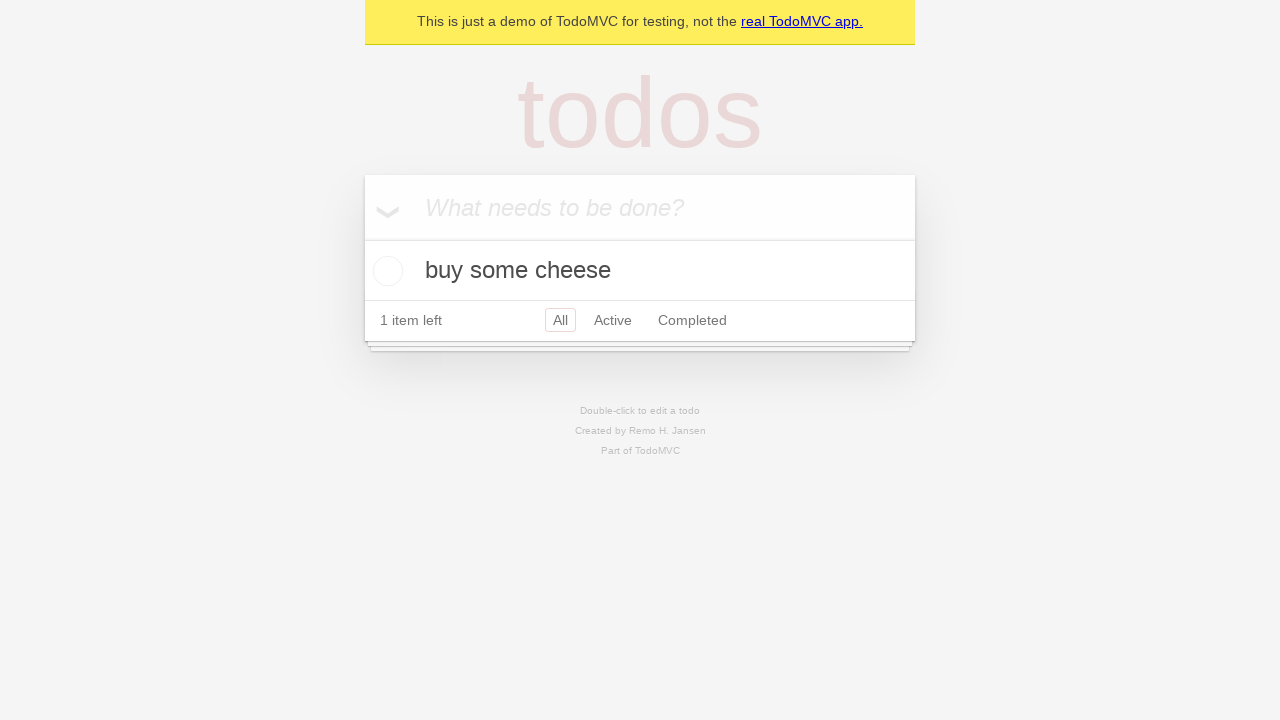

Filled todo input with 'feed the cat' on internal:attr=[placeholder="What needs to be done?"i]
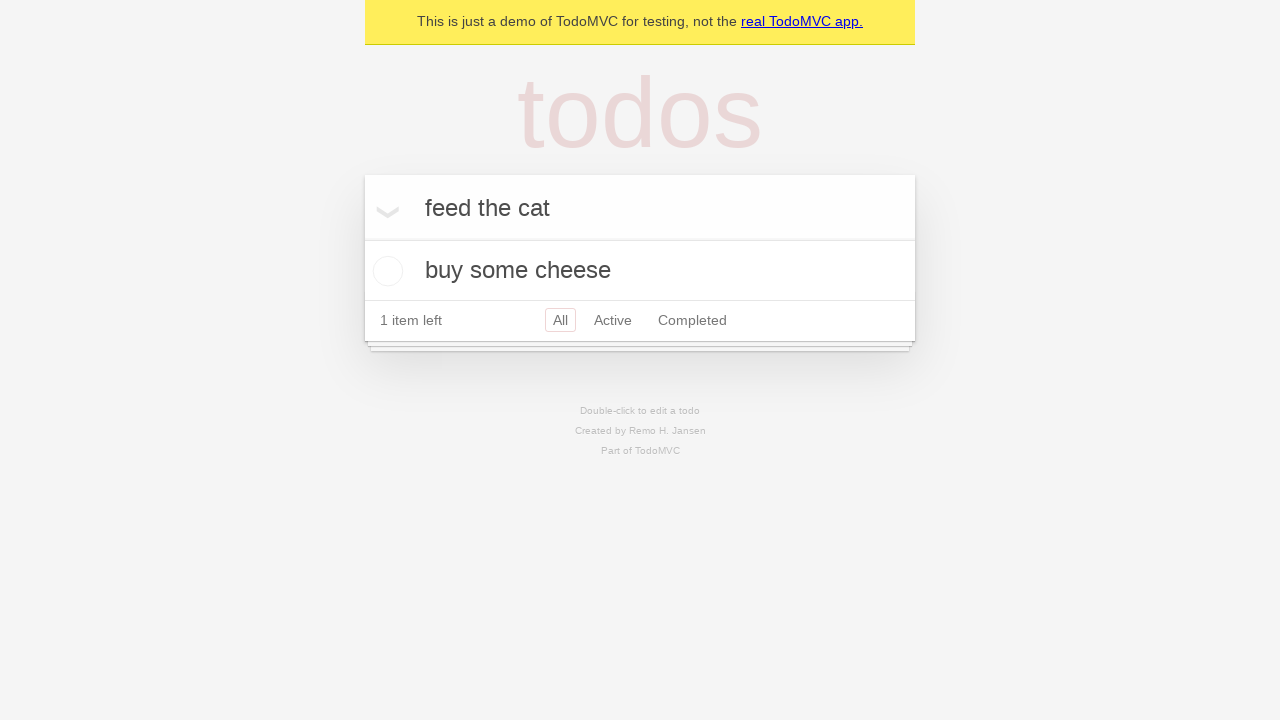

Pressed Enter to add second todo on internal:attr=[placeholder="What needs to be done?"i]
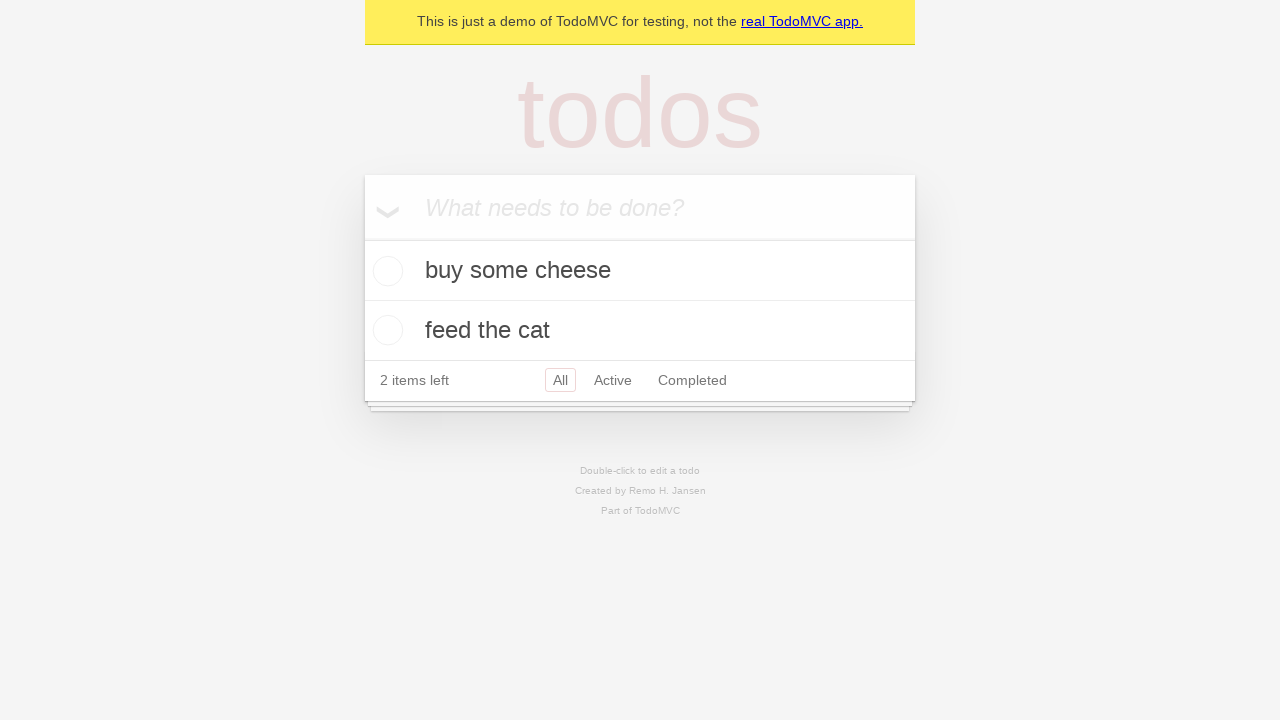

Filled todo input with 'book a doctors appointment' on internal:attr=[placeholder="What needs to be done?"i]
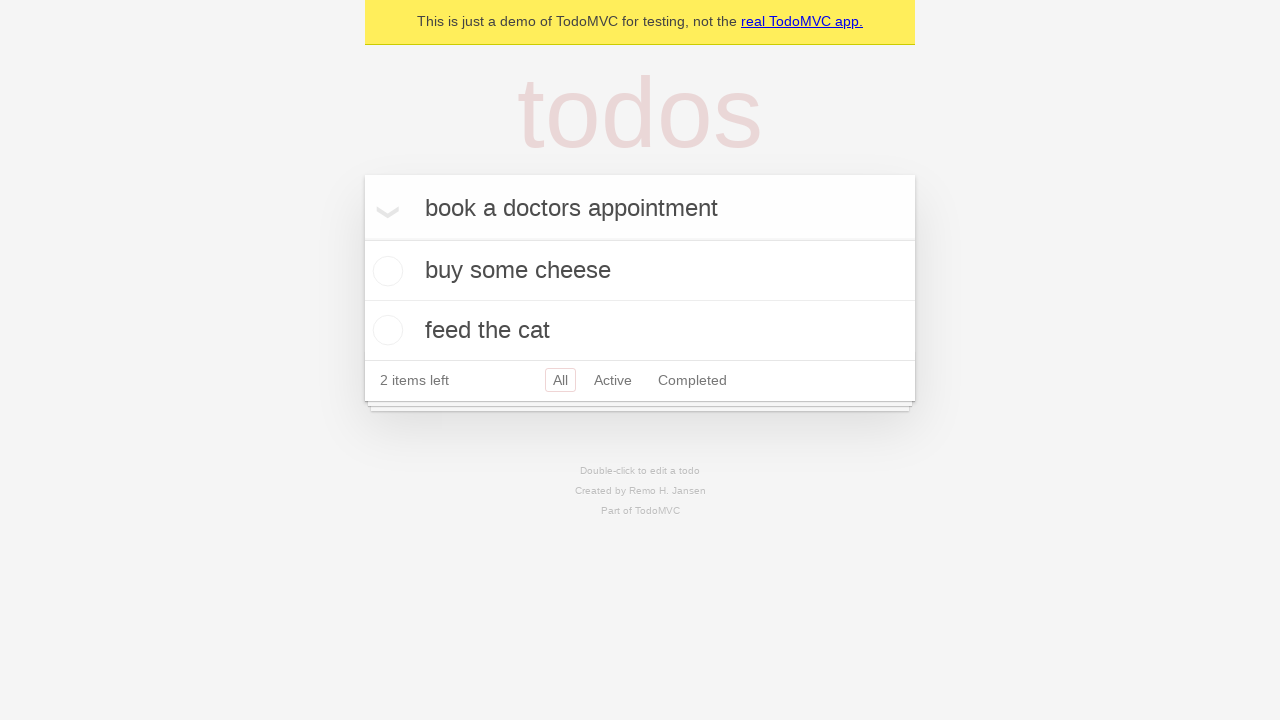

Pressed Enter to add third todo on internal:attr=[placeholder="What needs to be done?"i]
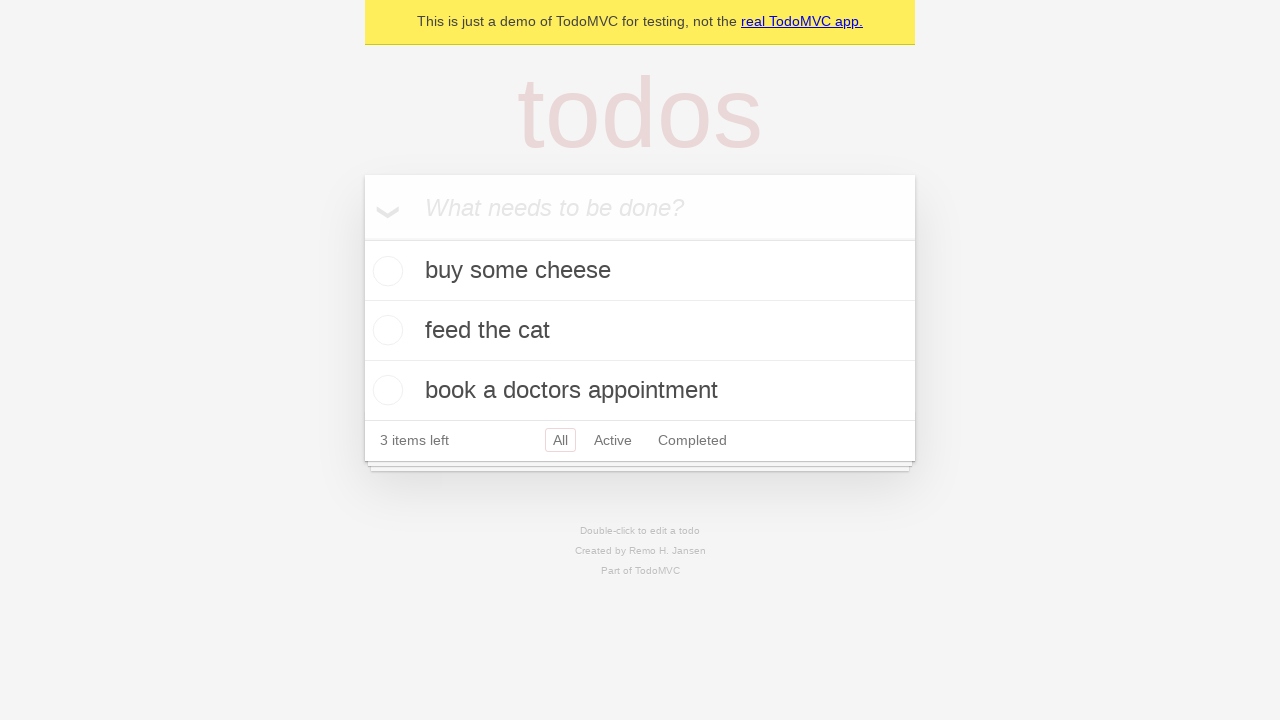

Checked the first todo item as completed at (385, 271) on .todo-list li .toggle >> nth=0
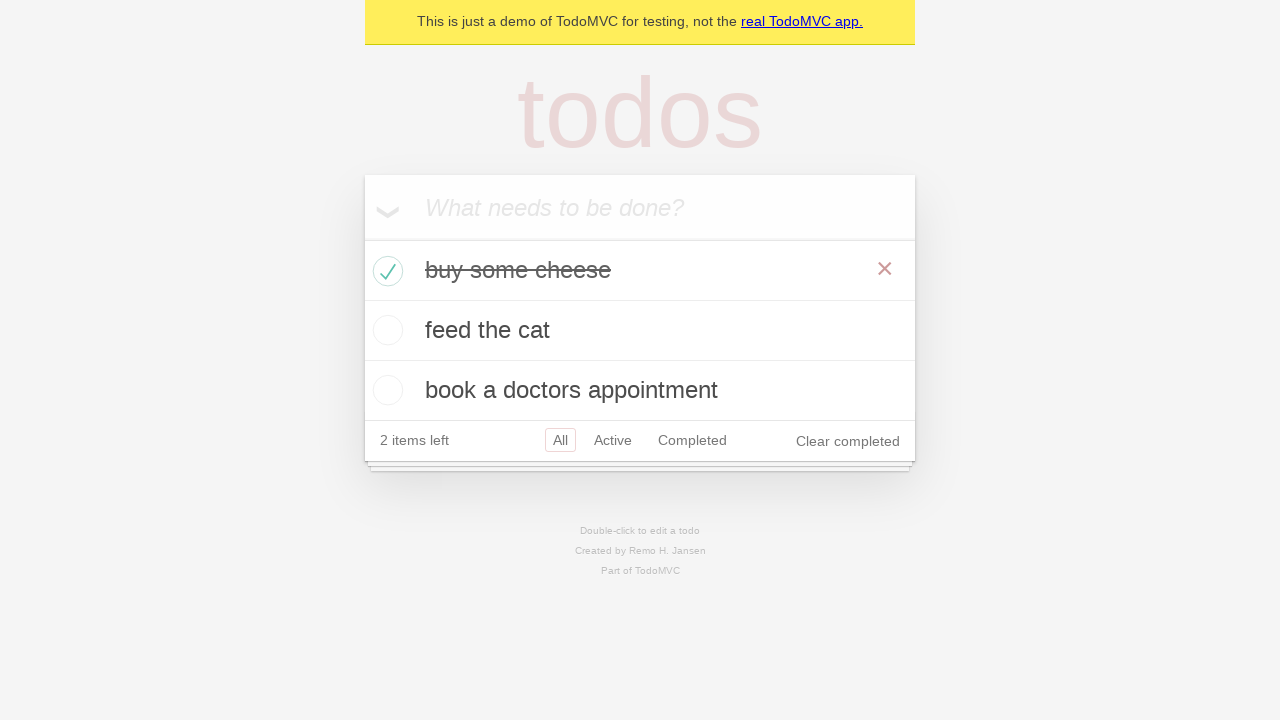

Clear completed button appeared - verifying correct text is displayed
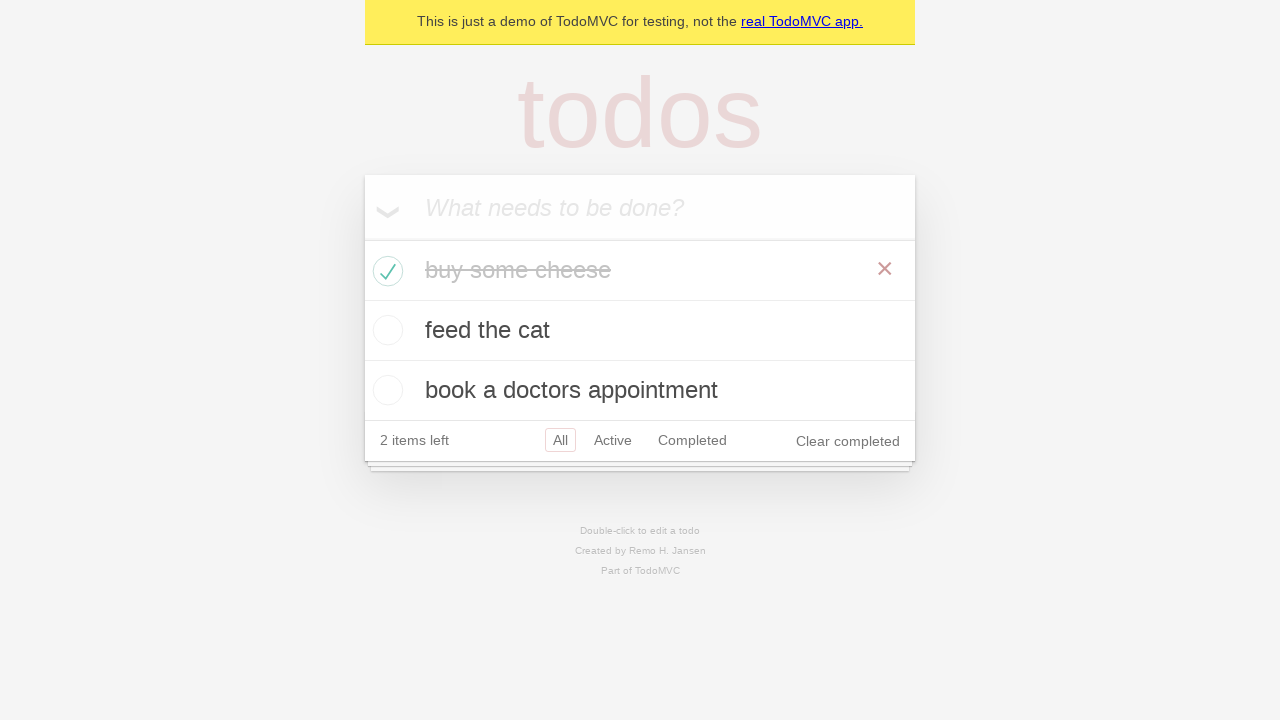

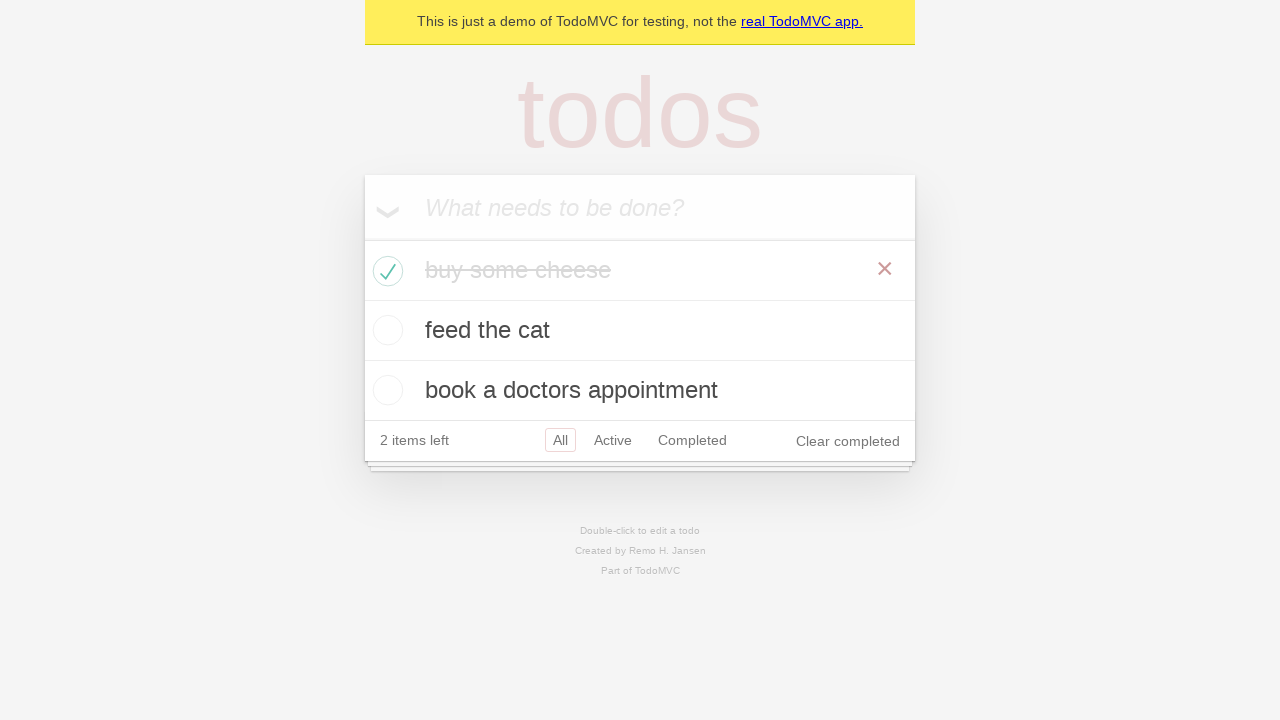